Tests the double click functionality on the DemoQA buttons page by double-clicking the 'Double Click Me' button and verifying the appropriate message appears.

Starting URL: https://demoqa.com/elements

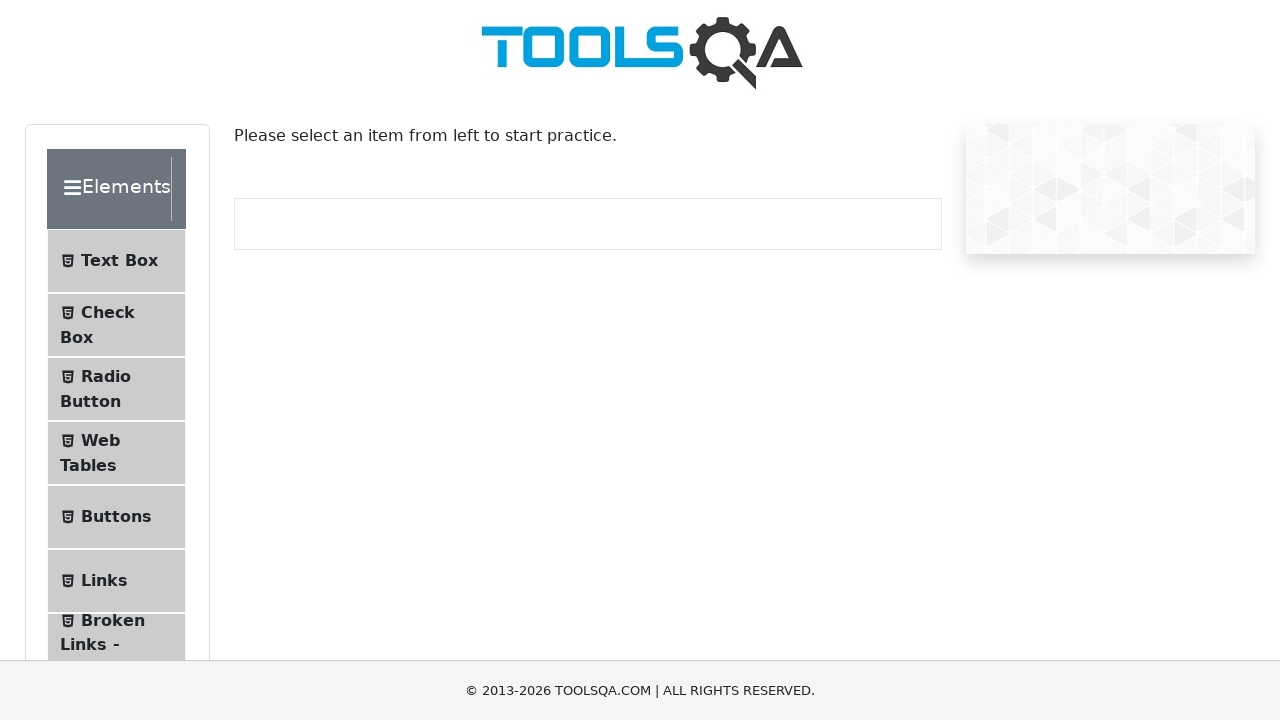

Clicked Buttons menu item at (116, 517) on li:has-text('Buttons')
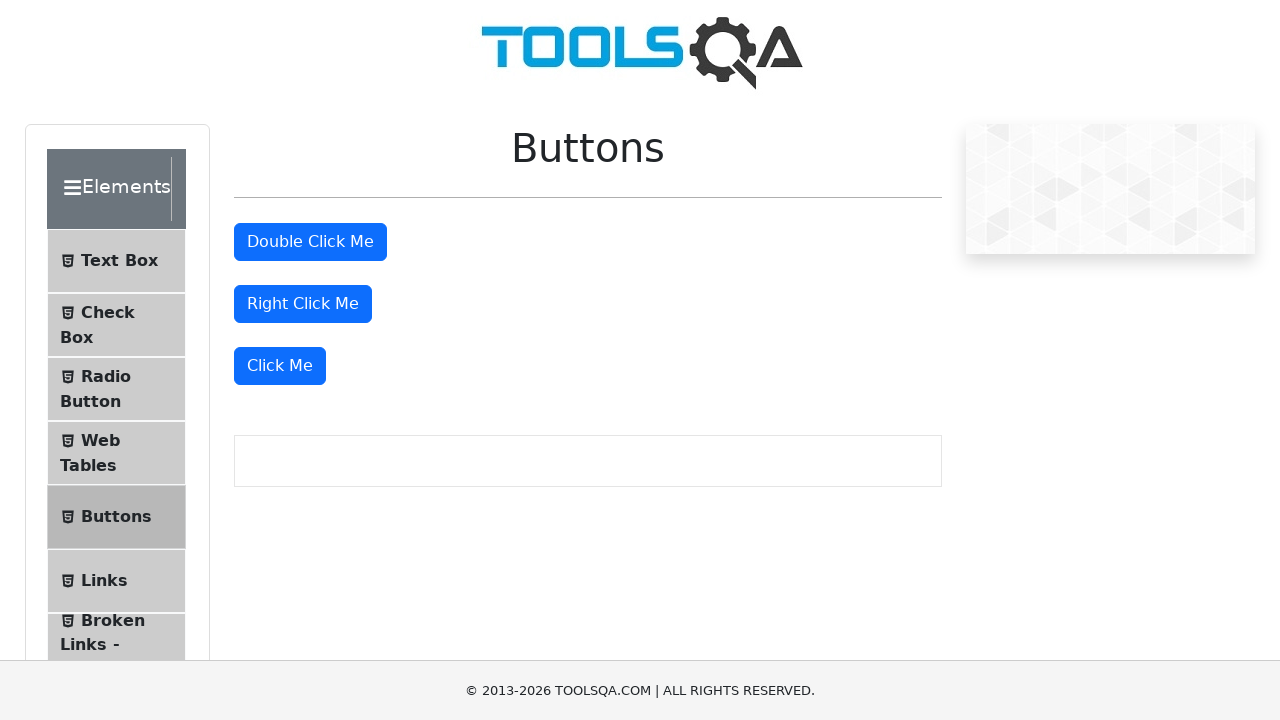

Buttons page loaded successfully
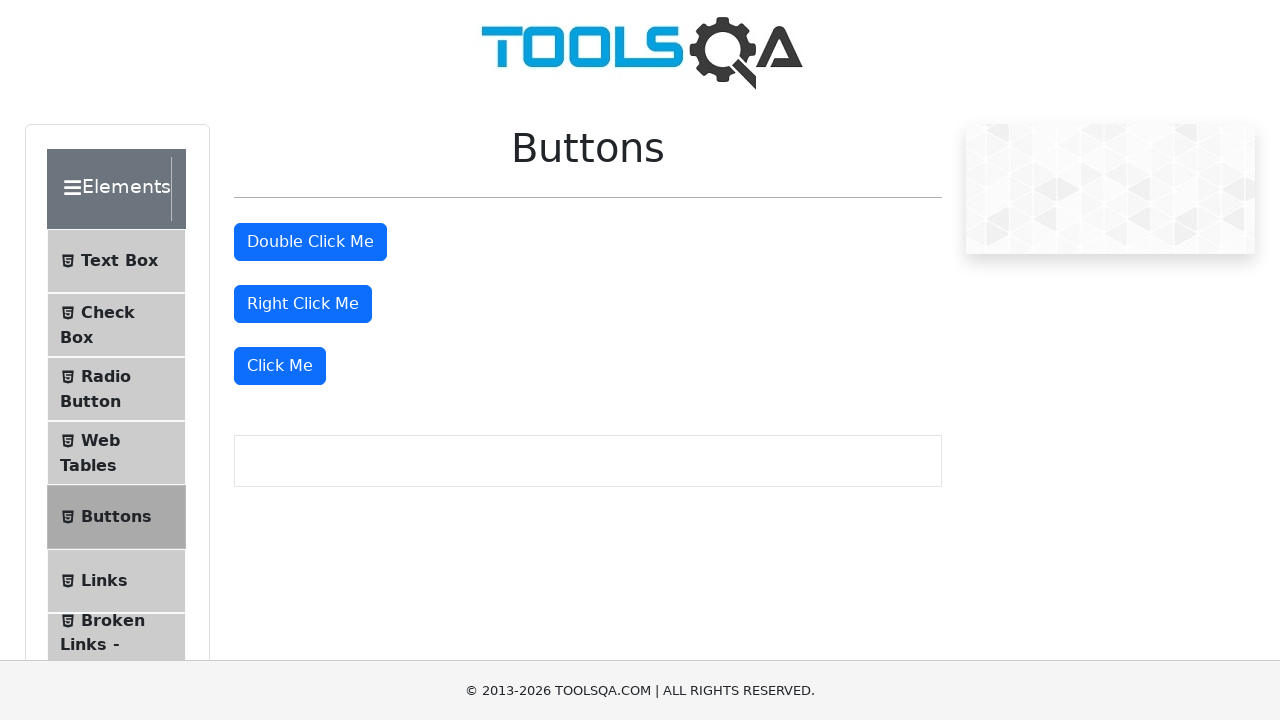

Double-clicked the 'Double Click Me' button at (310, 242) on internal:role=button[name="Double Click Me"i]
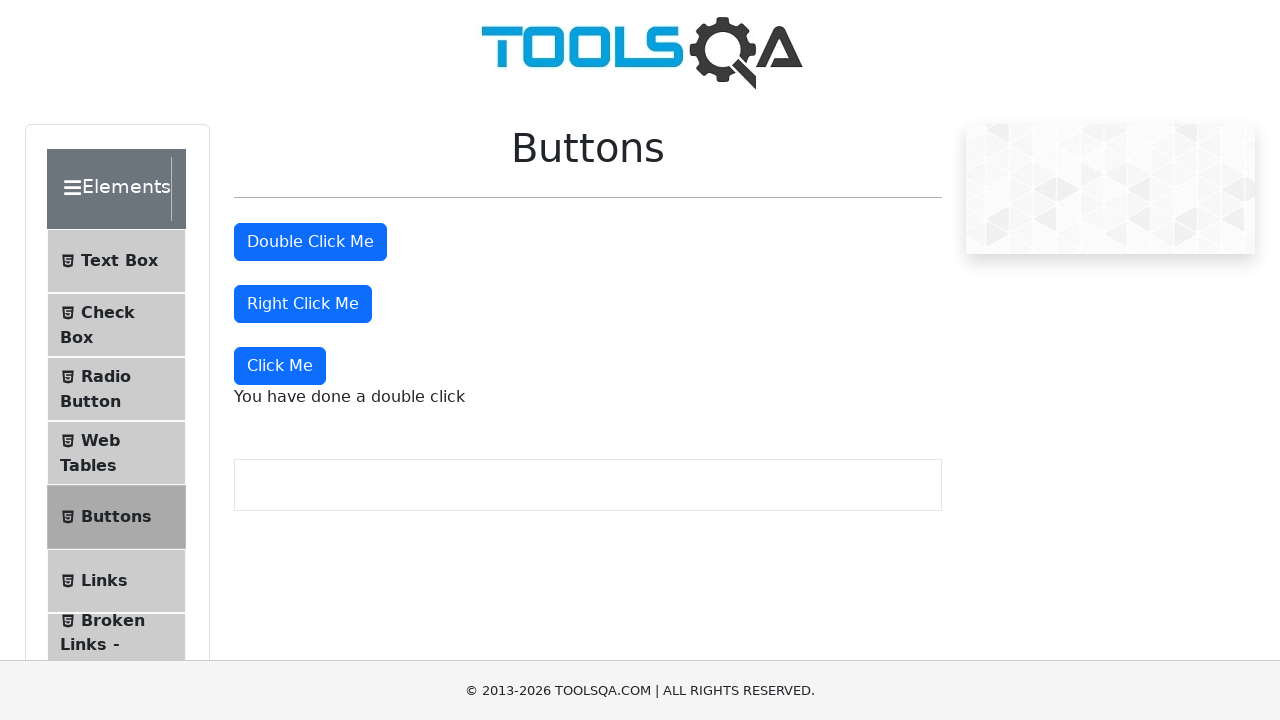

Double click confirmation message appeared
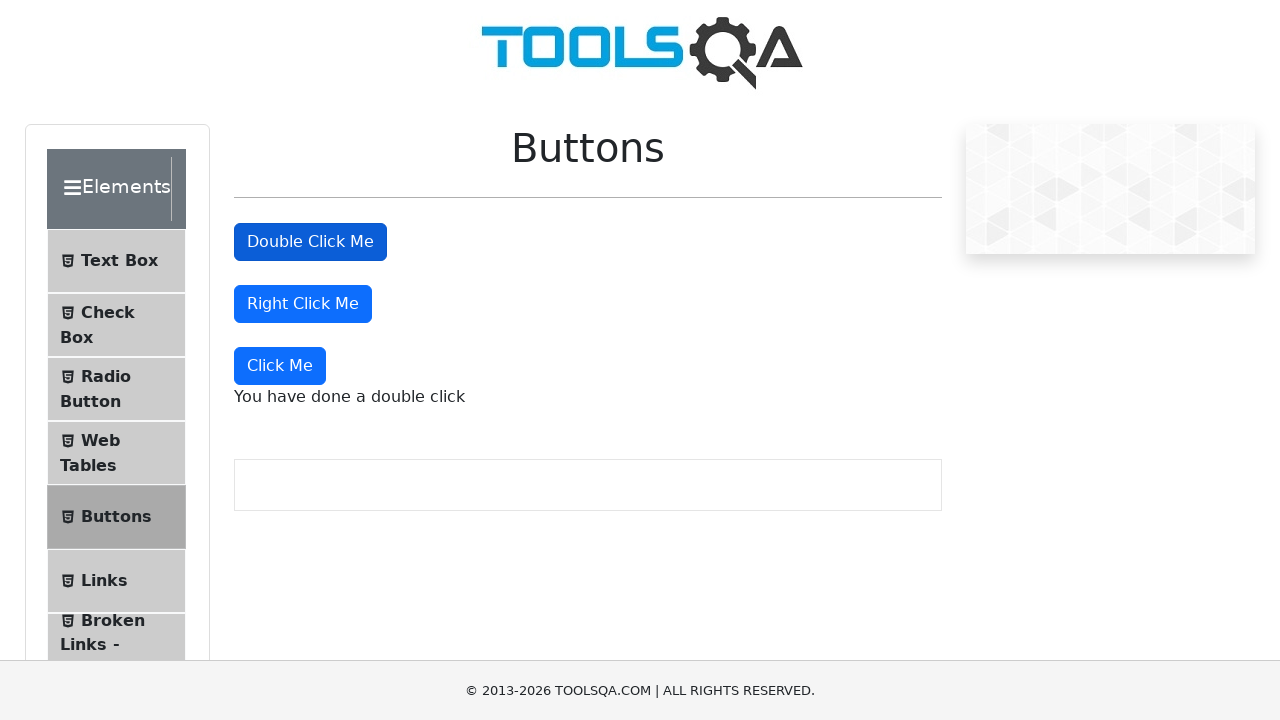

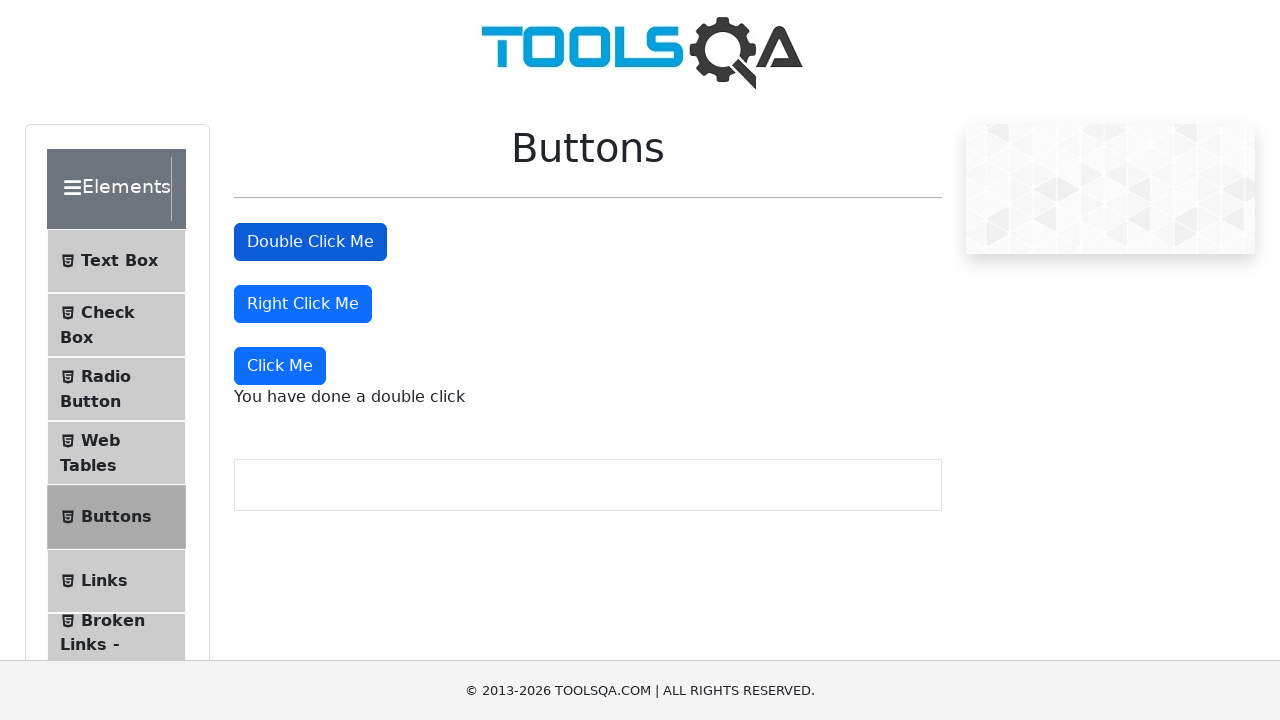